Tests a multi-step form flow by clicking a dynamically calculated link text, then filling out a form with personal information (first name, last name, city, country) and submitting it.

Starting URL: http://suninjuly.github.io/find_link_text

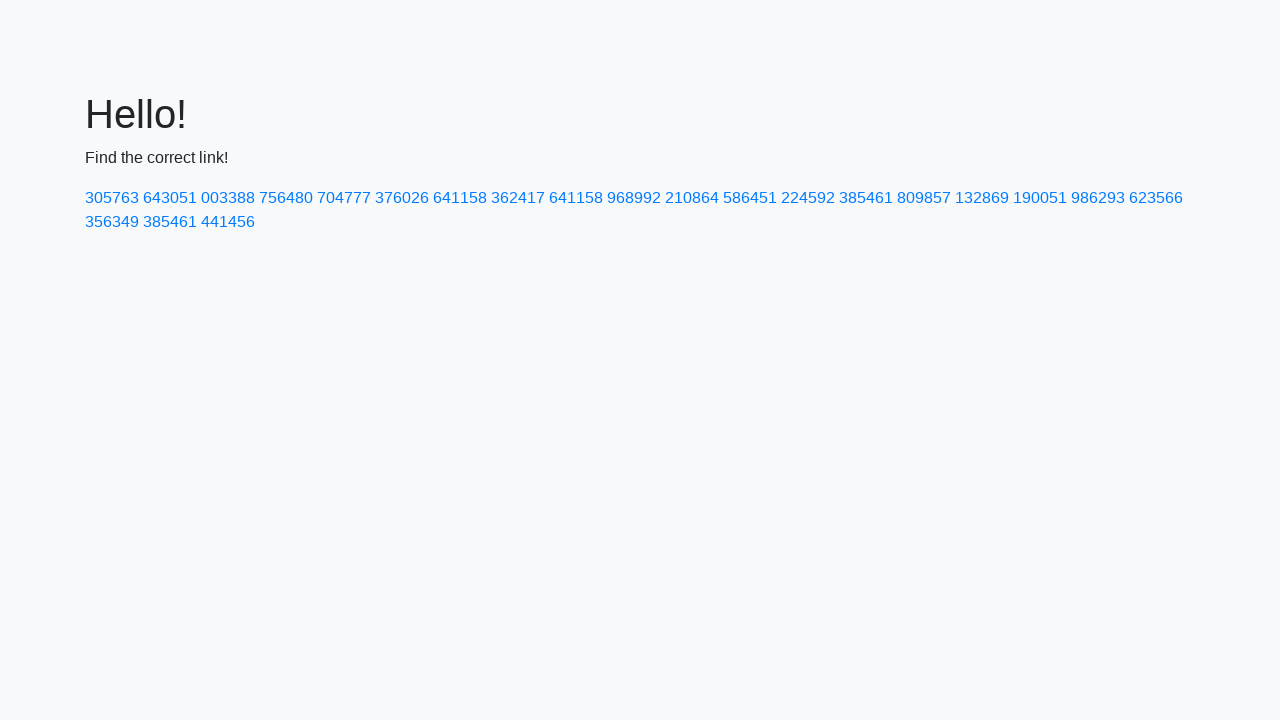

Calculated dynamic link text value
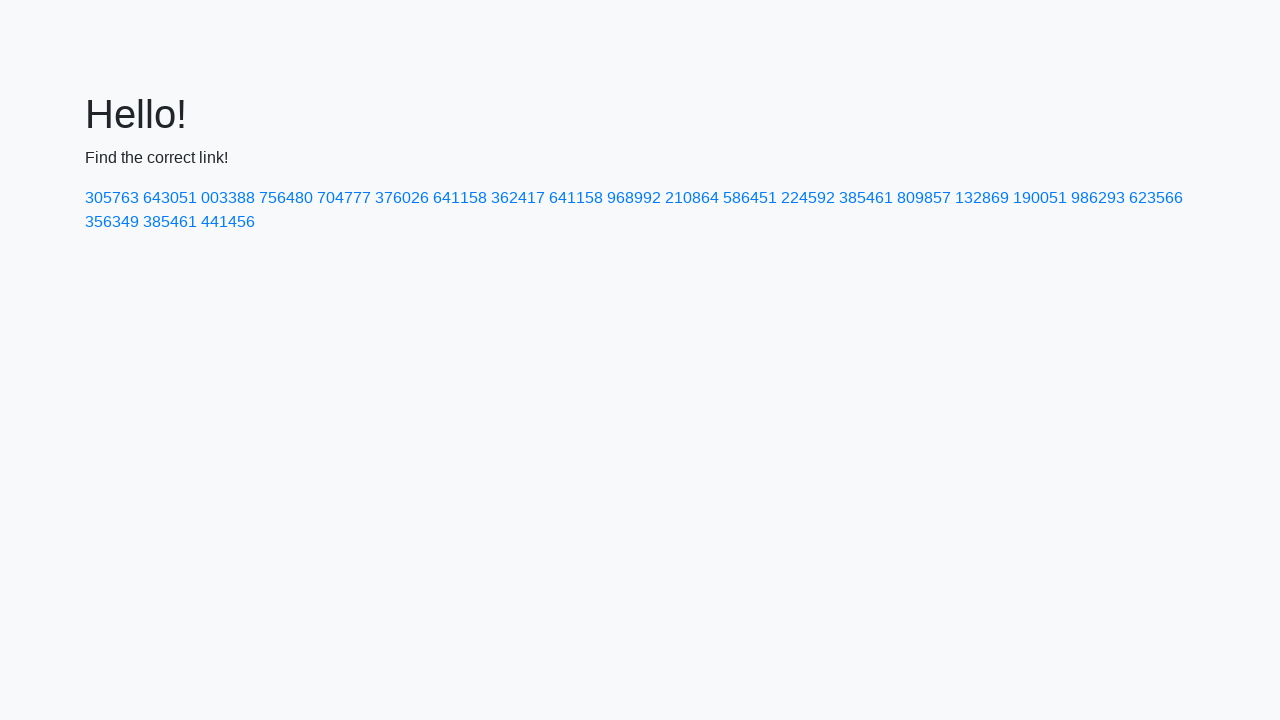

Clicked link with dynamically calculated text '224592' at (808, 198) on text=224592
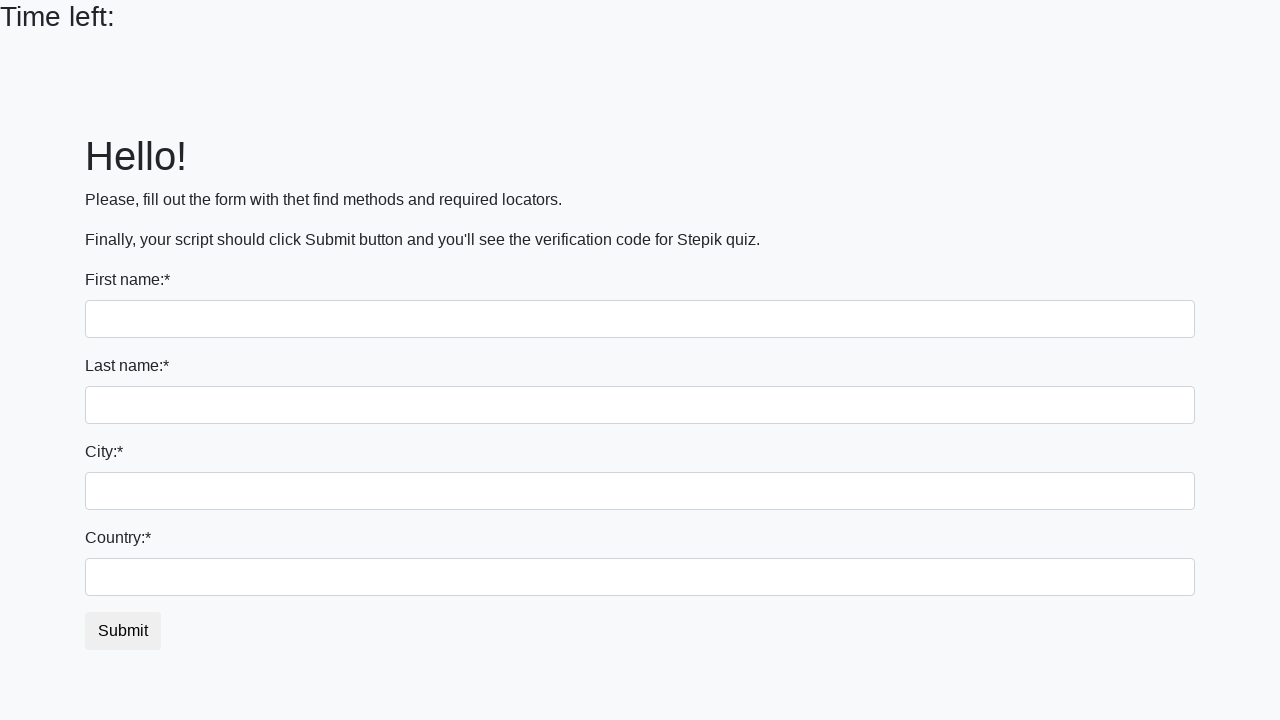

Filled first name field with 'Ivan' on input
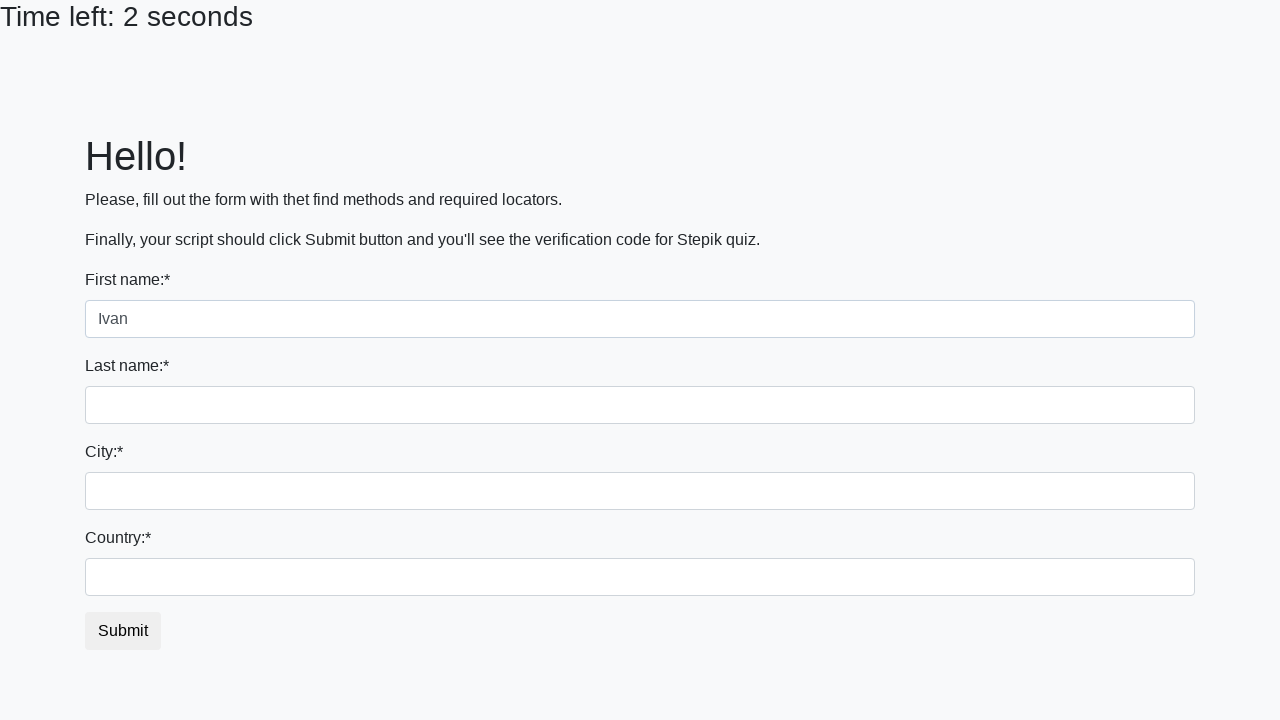

Filled last name field with 'Petrov' on input[name='last_name']
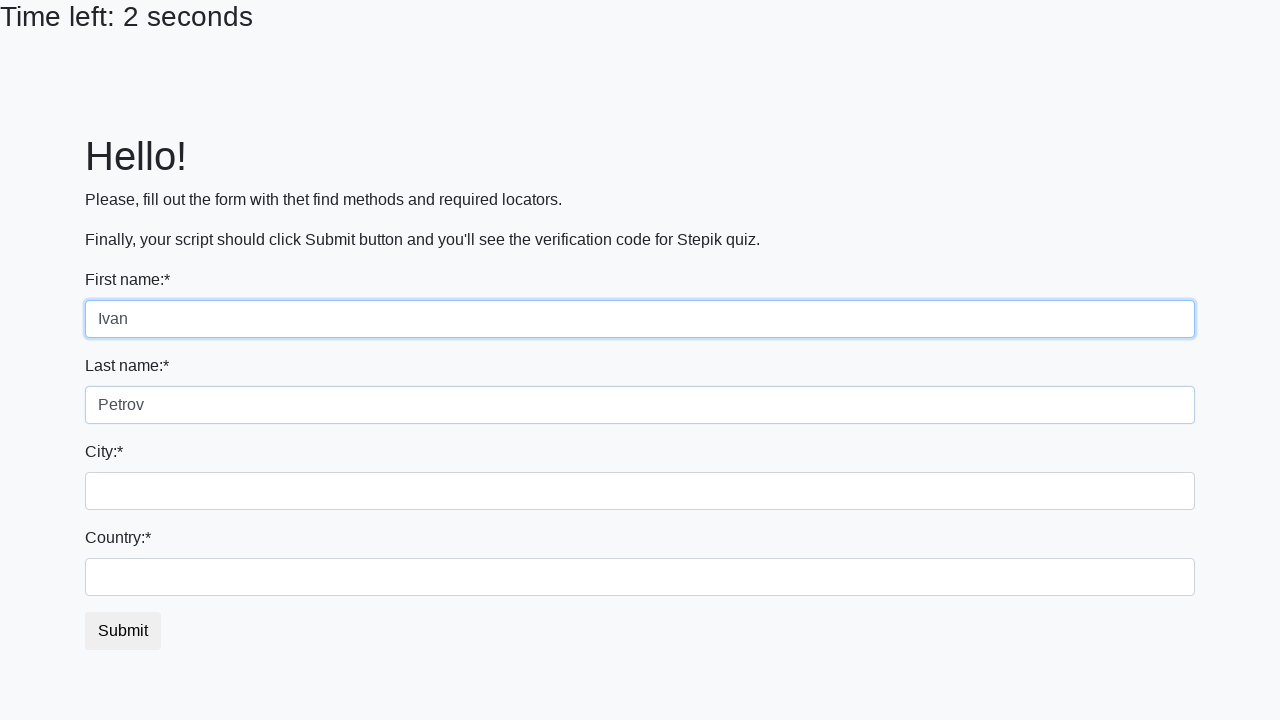

Filled city field with 'Smolensk' on .city
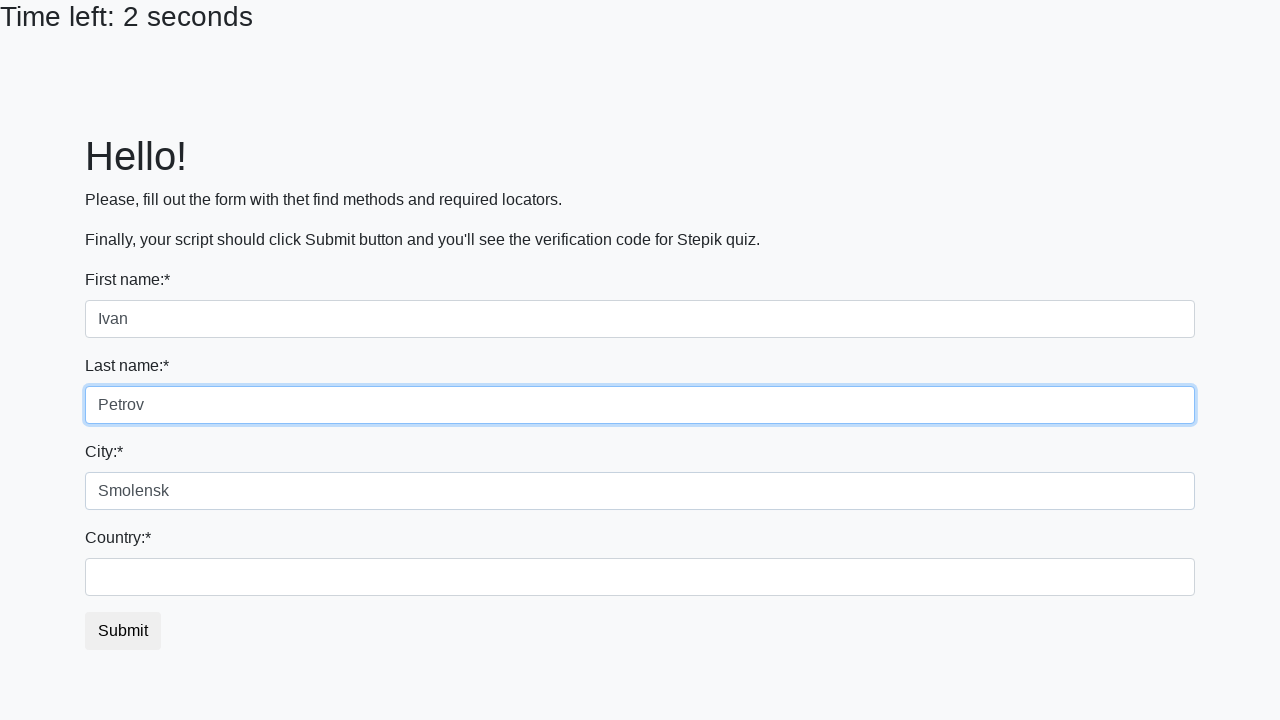

Filled country field with 'Russia' on #country
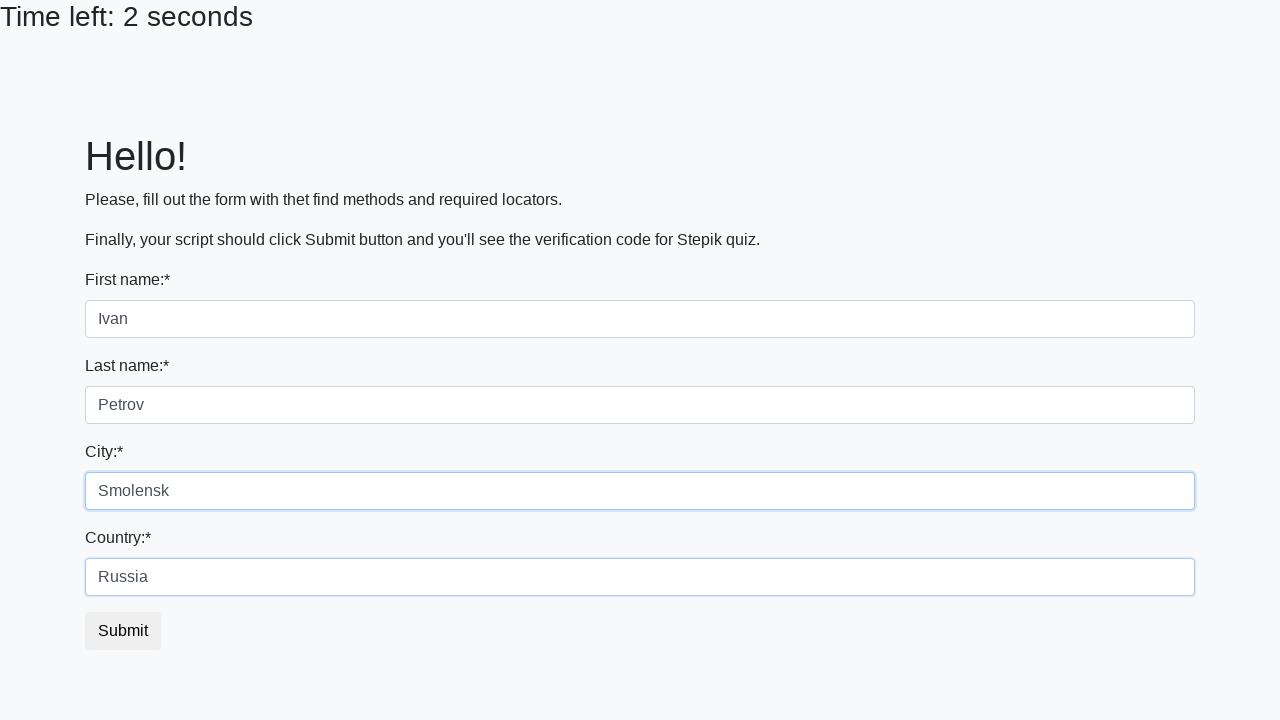

Clicked submit button to complete form submission at (123, 631) on button.btn
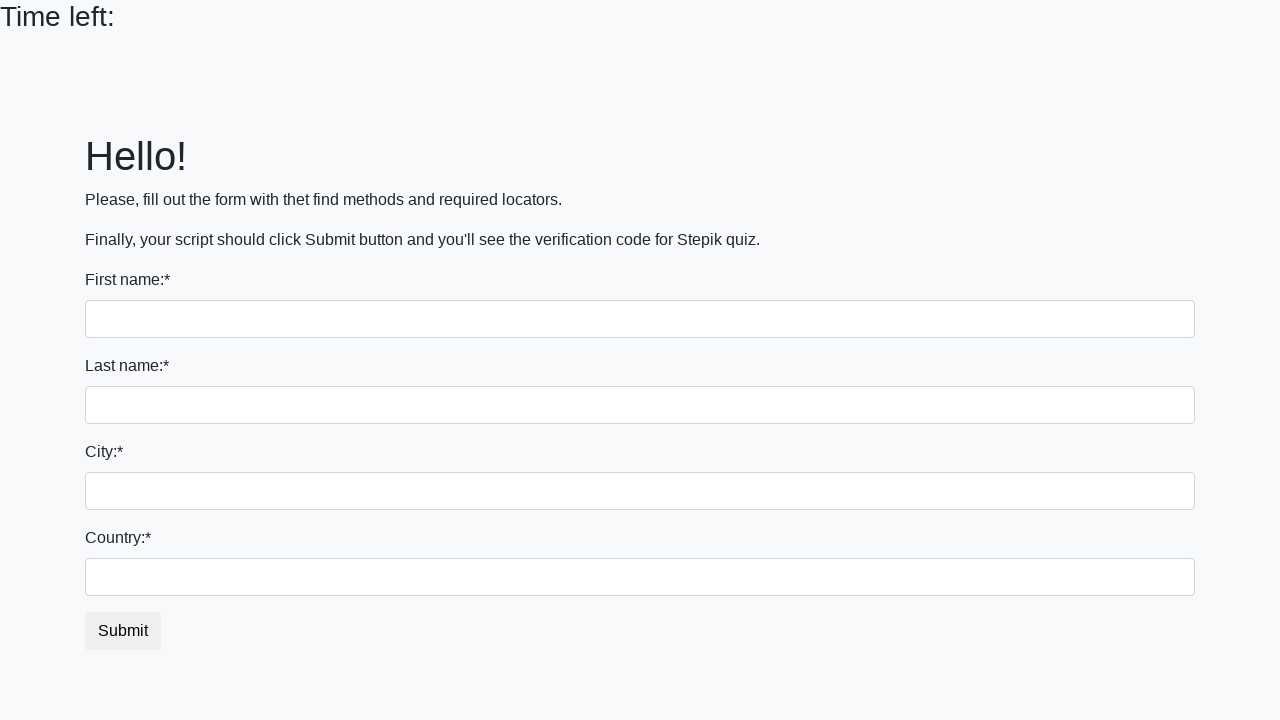

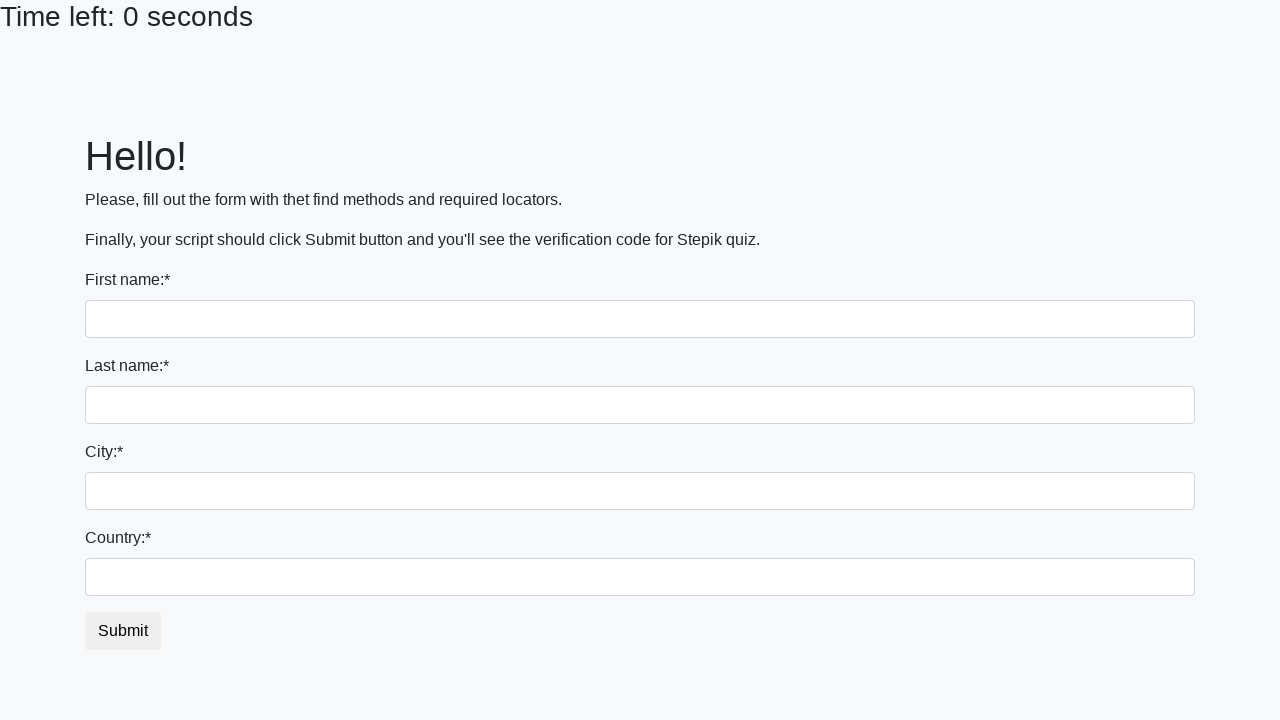